Tests show/hide functionality of a text element by clicking hide and show buttons and verifying visibility

Starting URL: https://rahulshettyacademy.com/AutomationPractice/

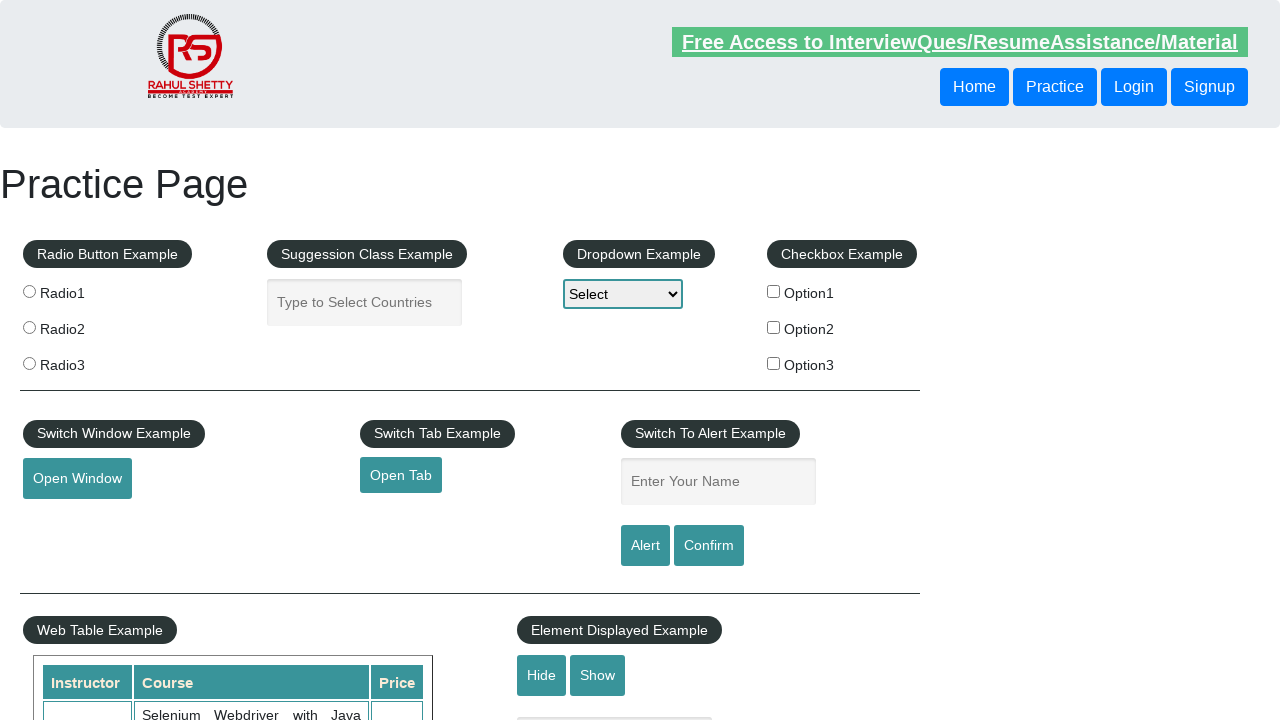

Verified text element is initially visible
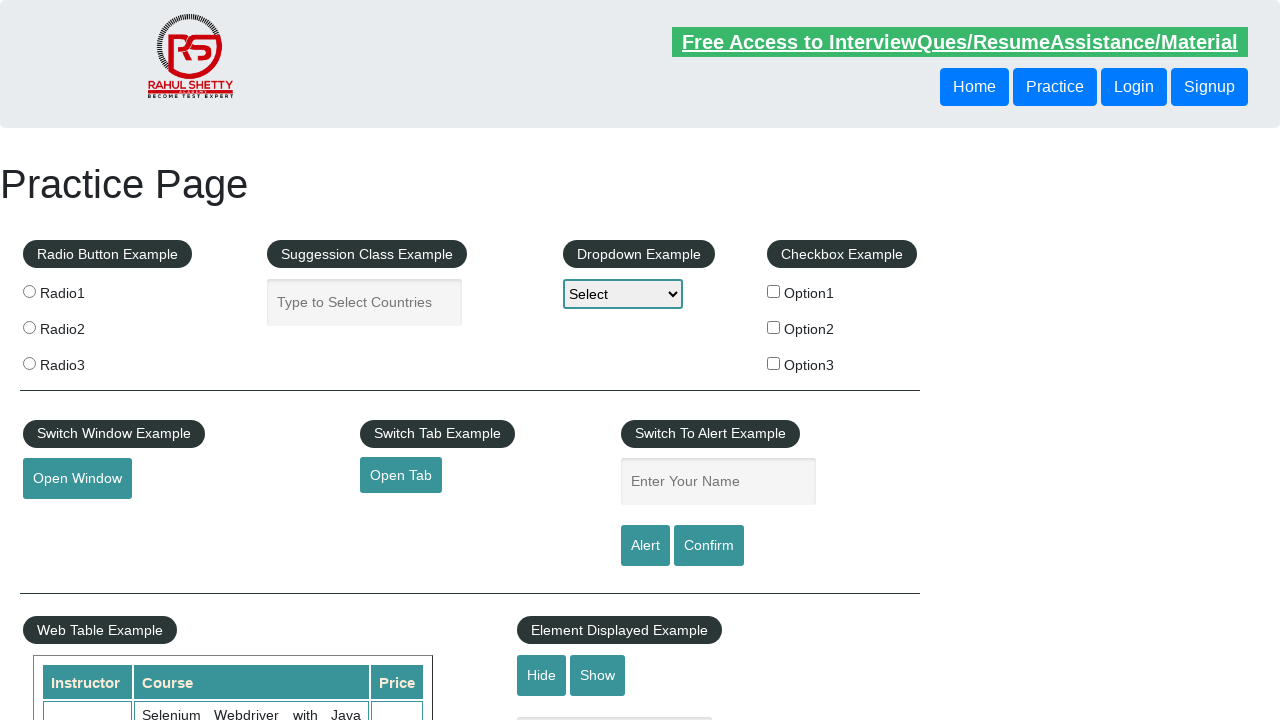

Clicked hide button at (542, 675) on #hide-textbox
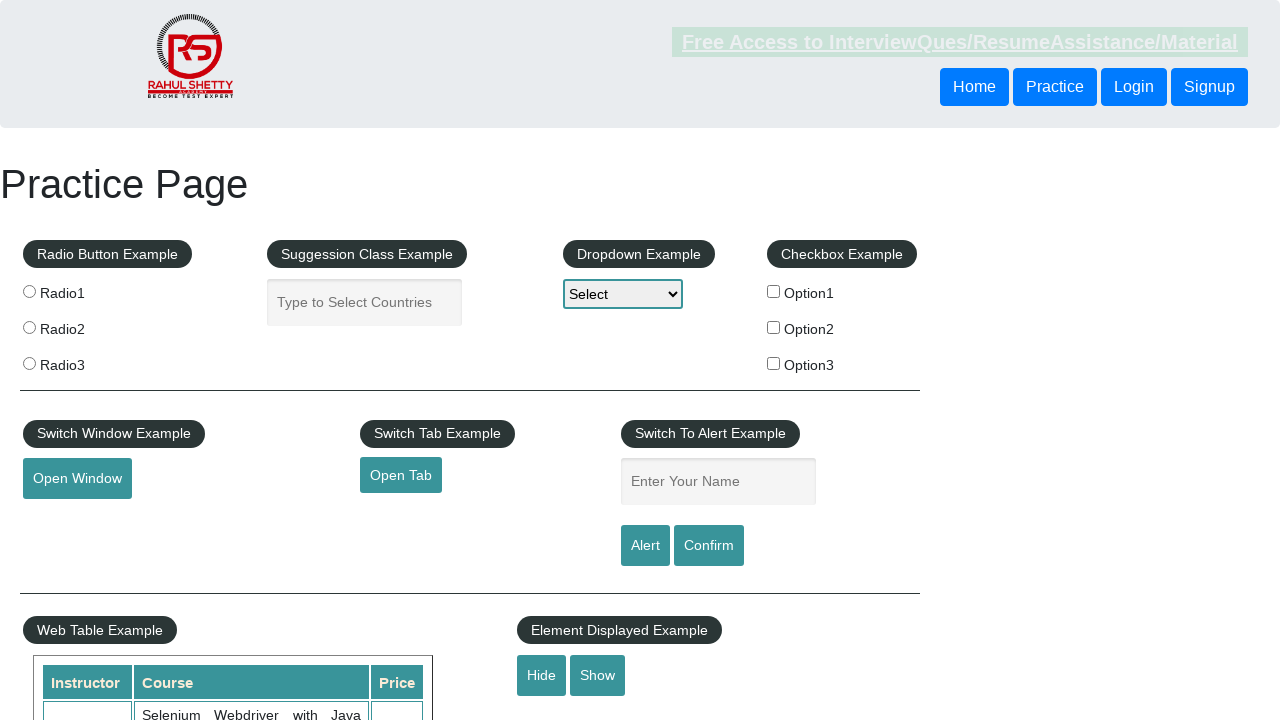

Verified text element is now hidden
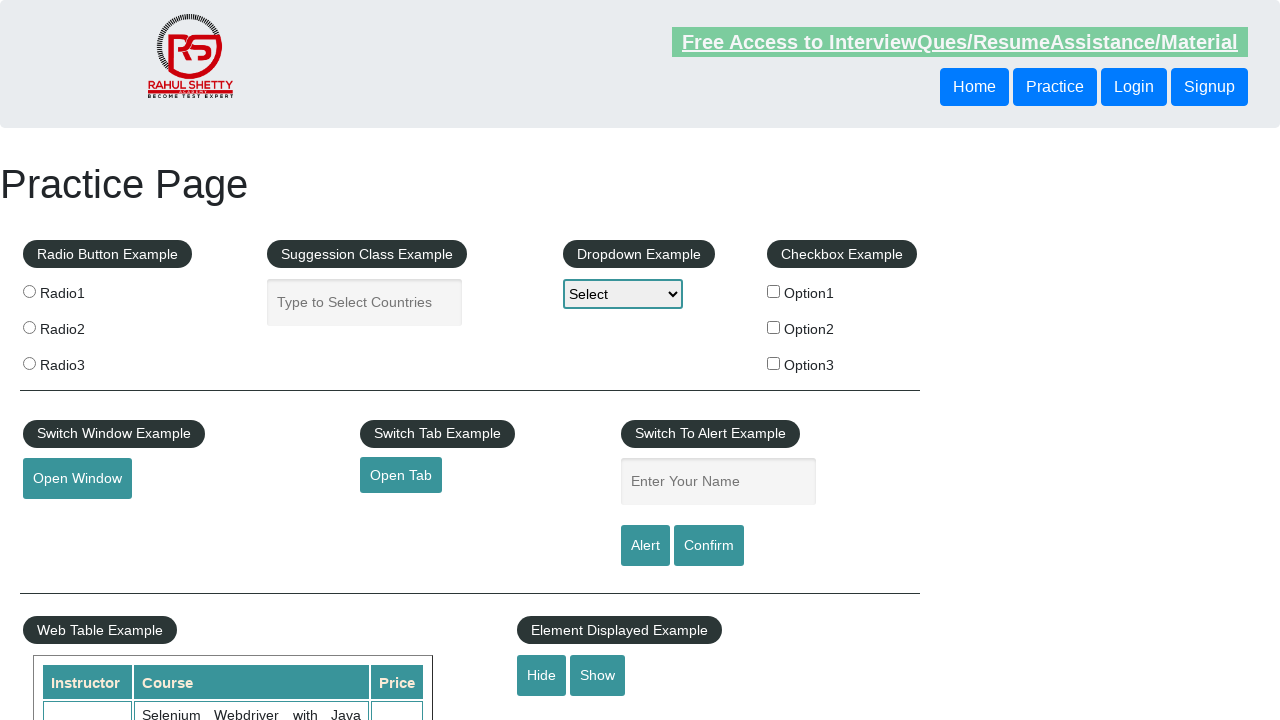

Clicked show button at (598, 675) on #show-textbox
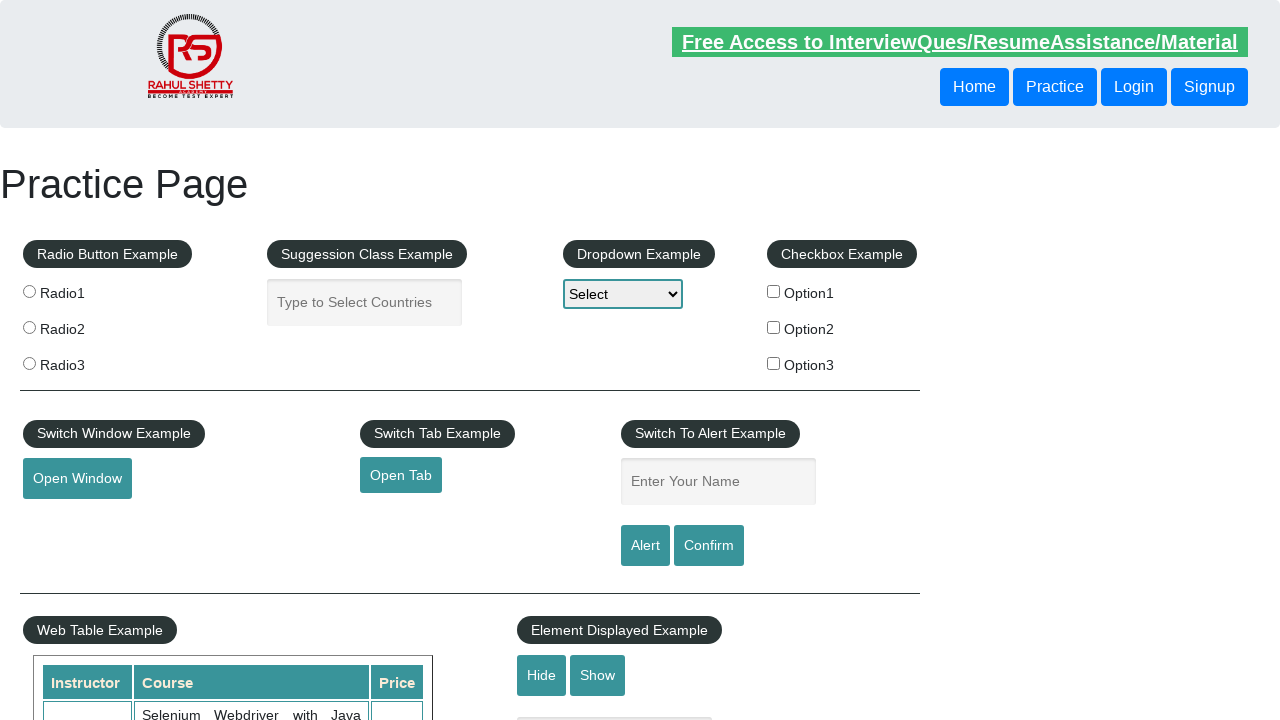

Verified text element is visible again
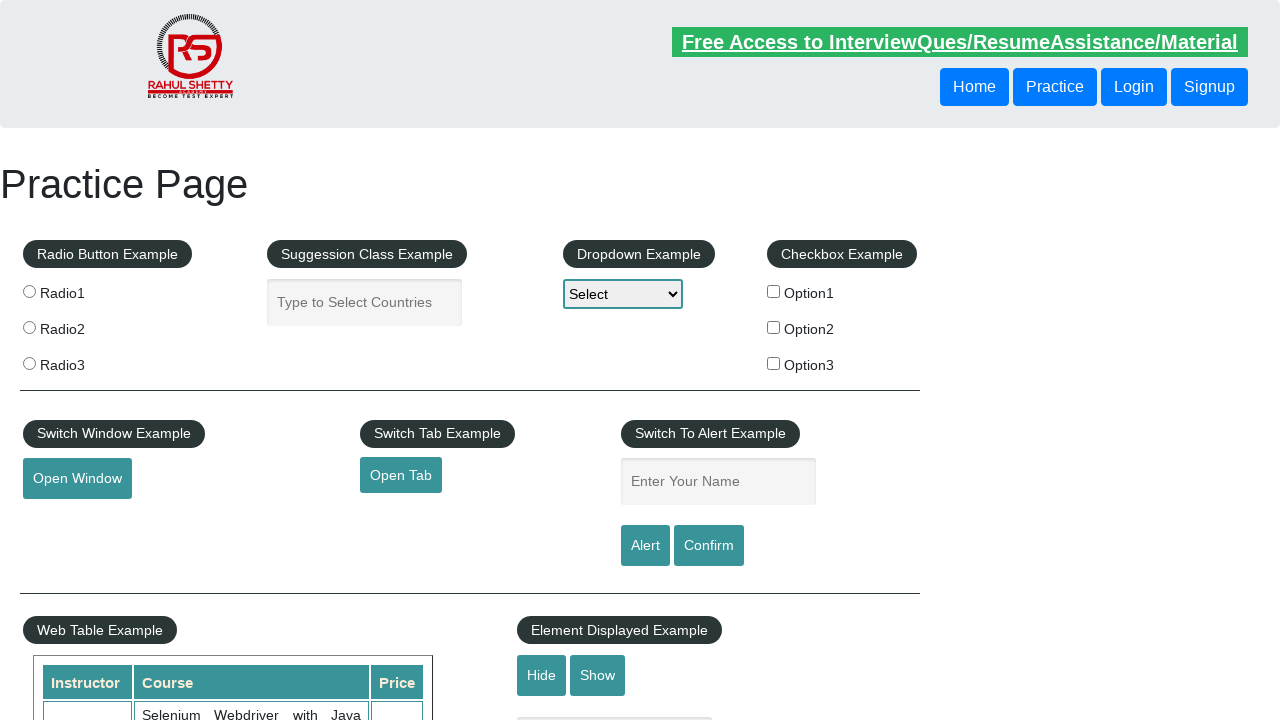

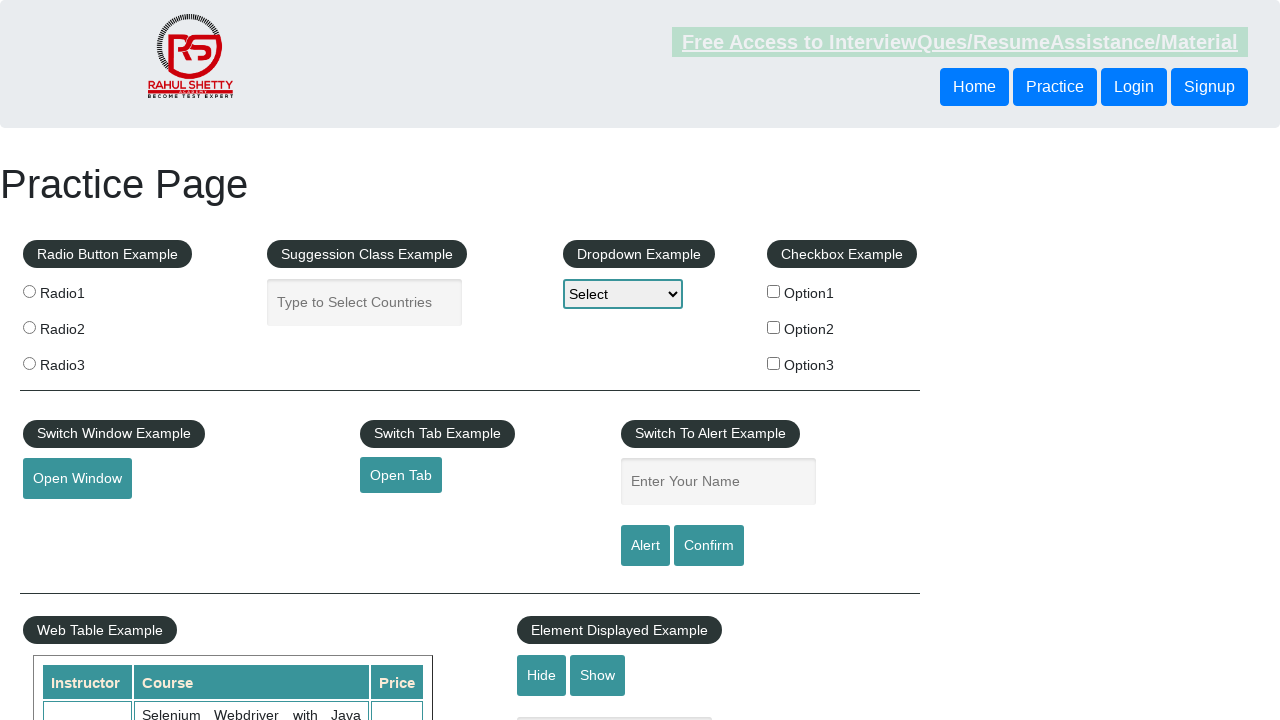